Tests JavaScript alert functionality by clicking on the JS Alert button

Starting URL: https://the-internet.herokuapp.com/javascript_alerts

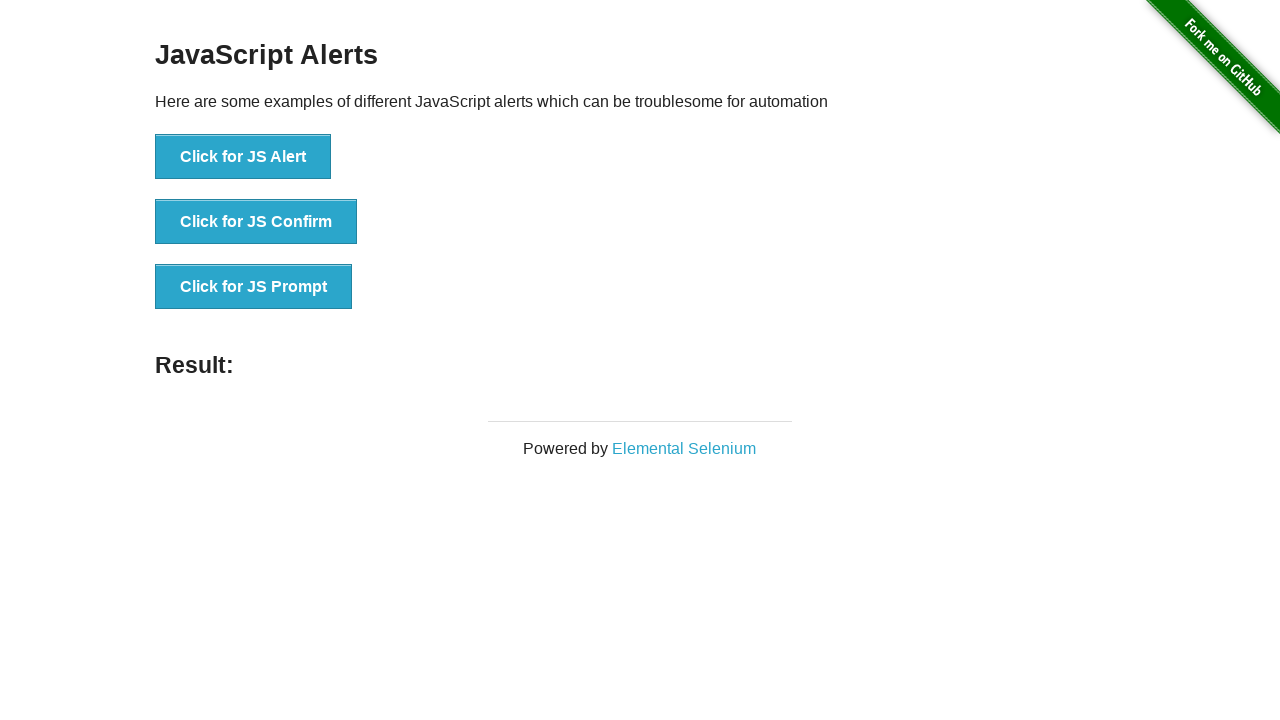

Clicked JS Alert button using XPath at (243, 157) on xpath=//button[text() = 'Click for JS Alert']
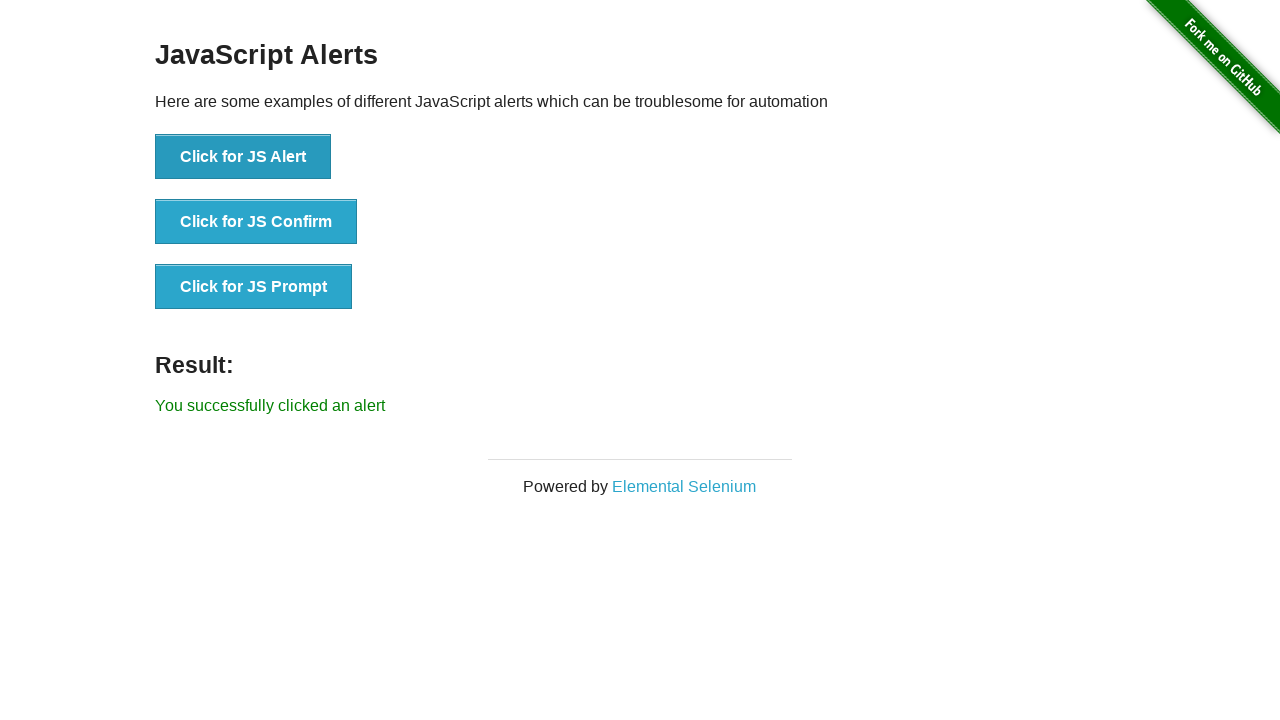

Set up dialog handler to accept alert
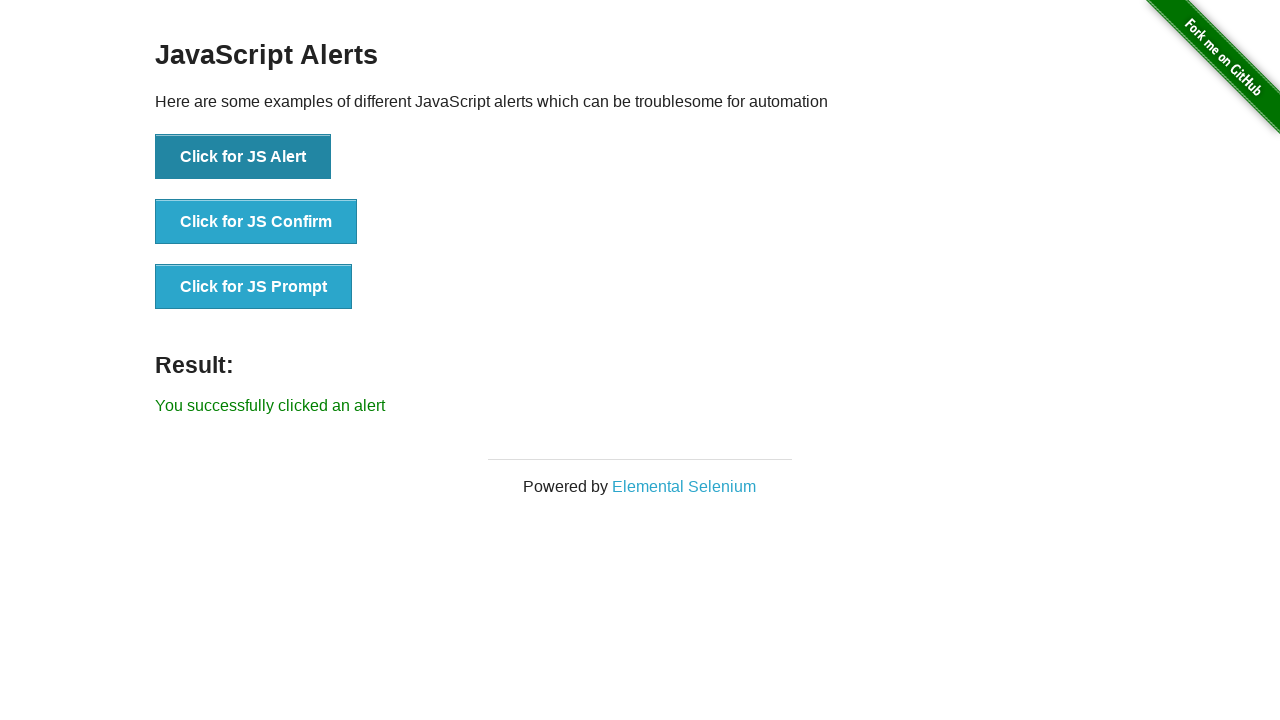

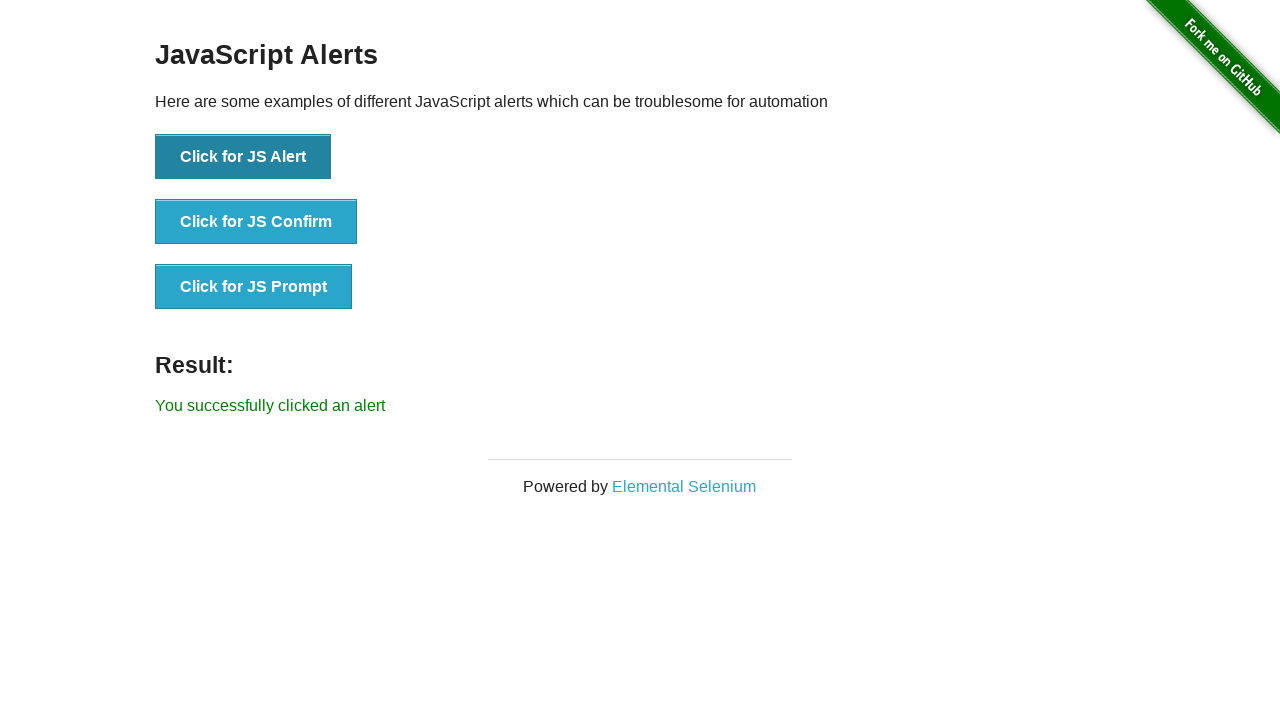